Navigates to YouTube homepage

Starting URL: https://youtube.com

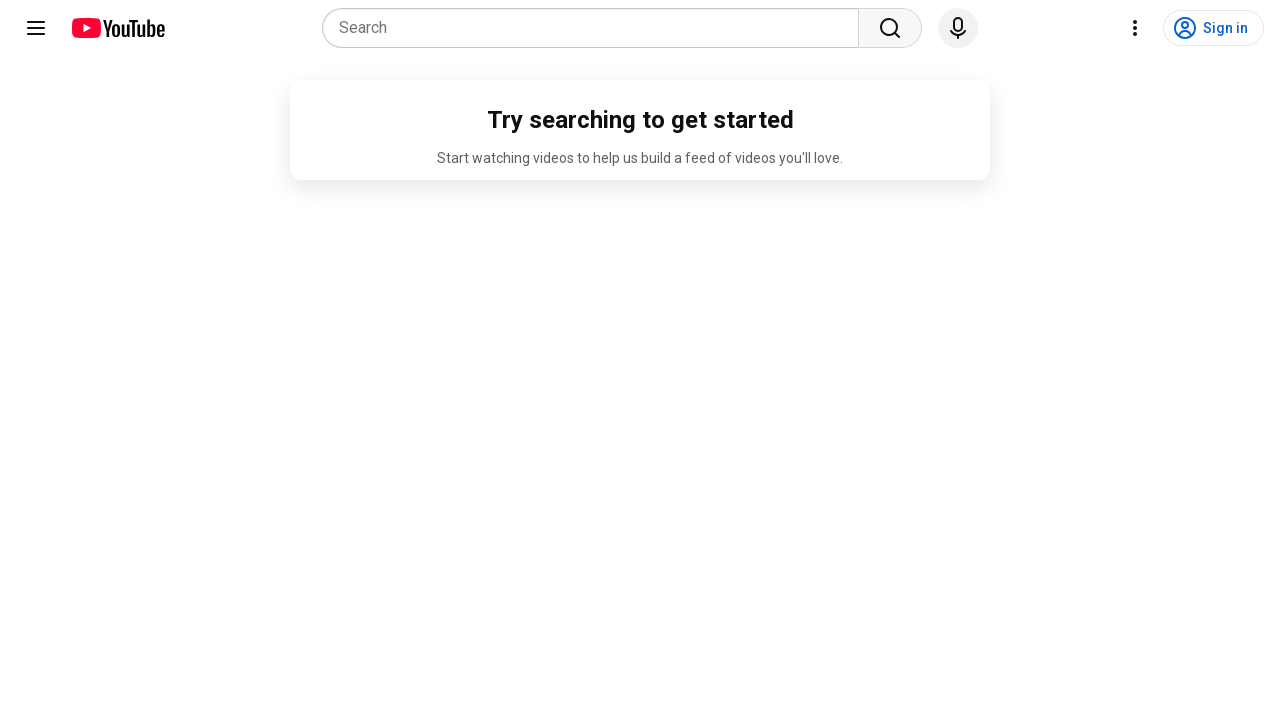

Navigated to YouTube homepage
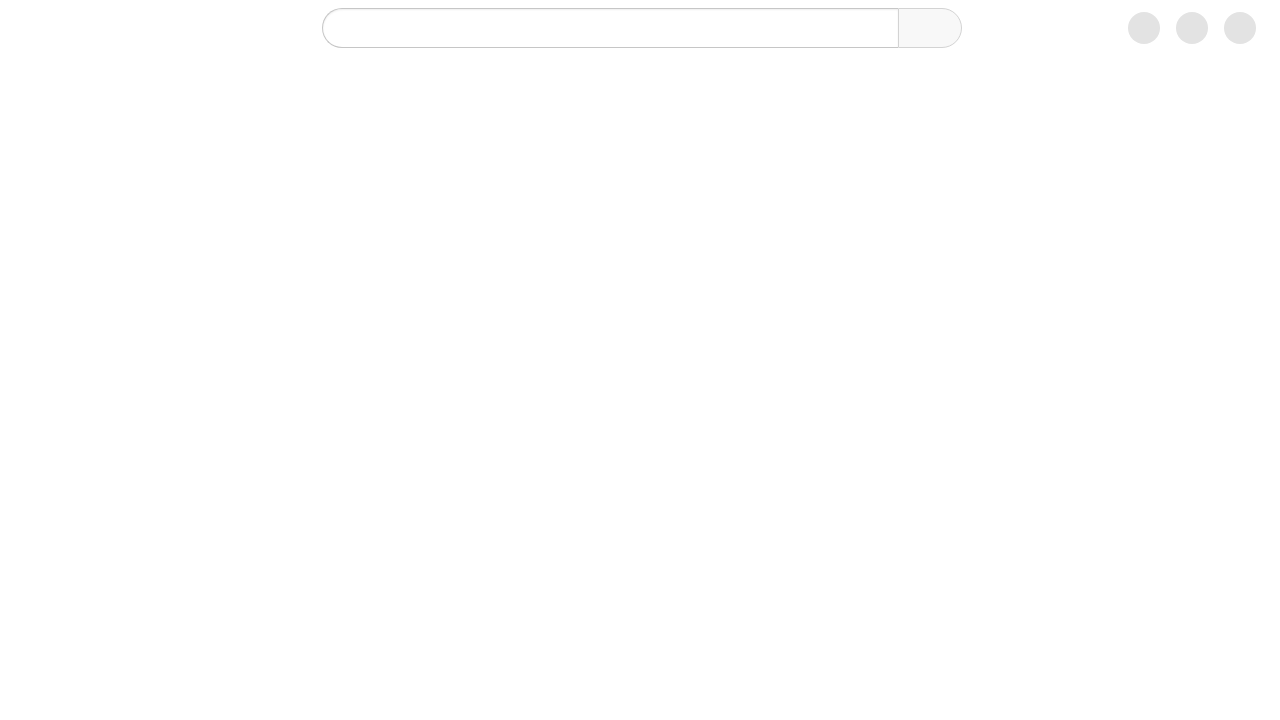

YouTube homepage loaded completely
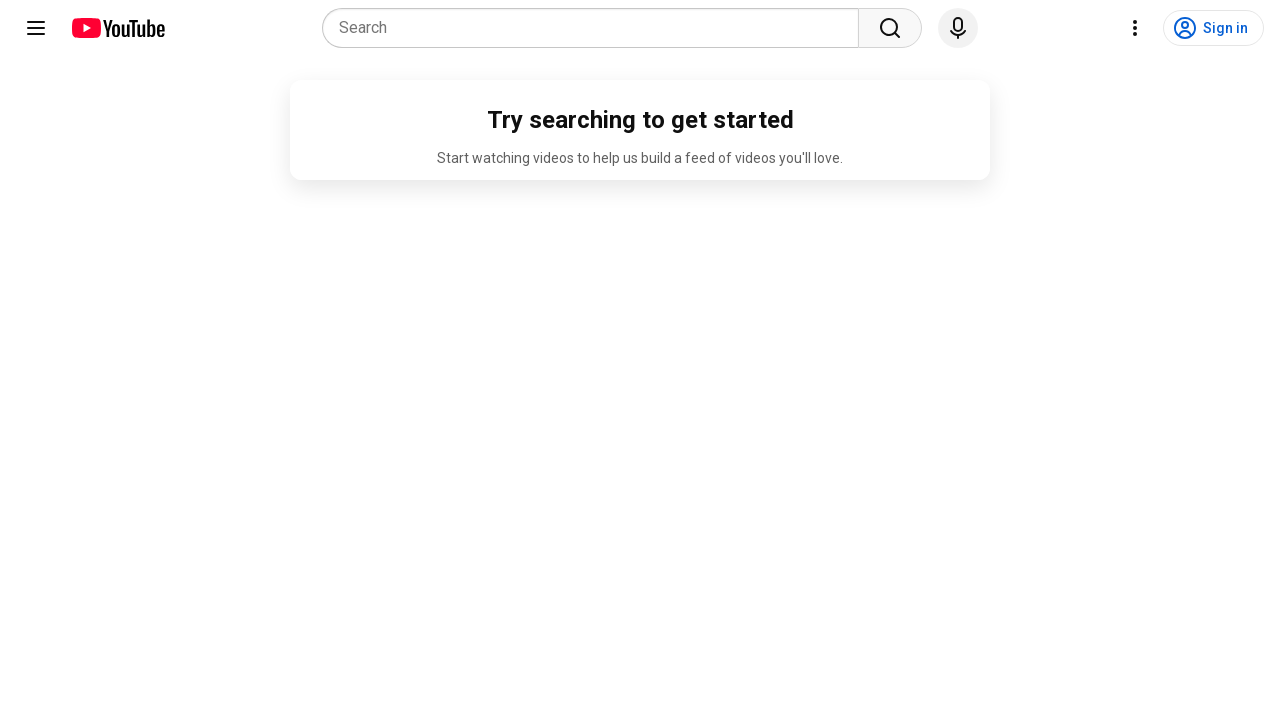

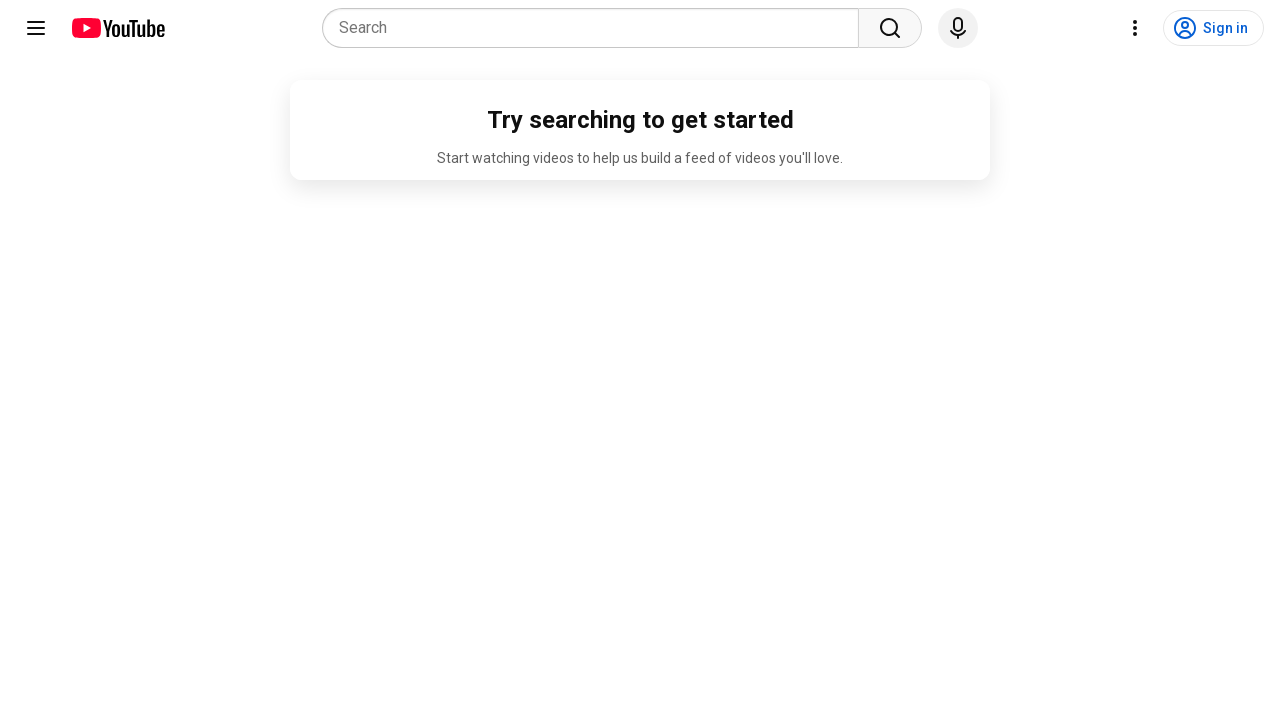